Tests JavaScript confirm dialog dismissal by clicking the second button and dismissing the confirm dialog

Starting URL: https://the-internet.herokuapp.com/javascript_alerts

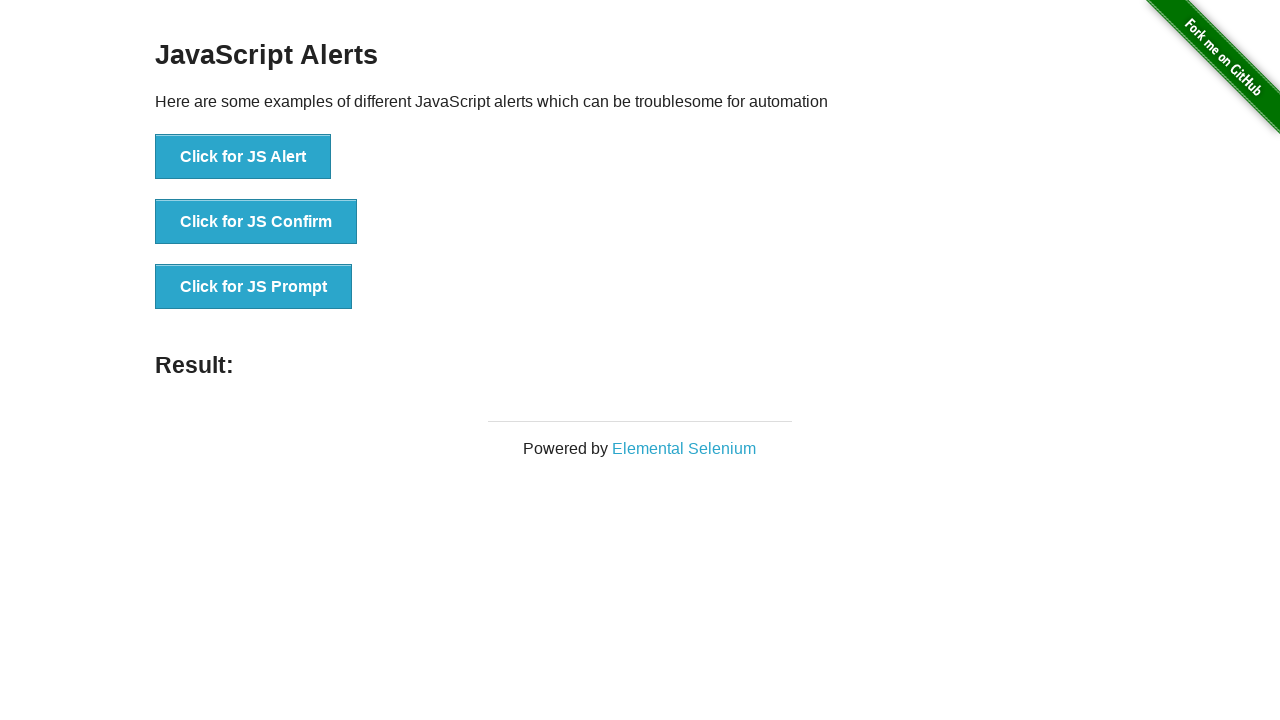

Set up dialog handler to dismiss confirm dialogs
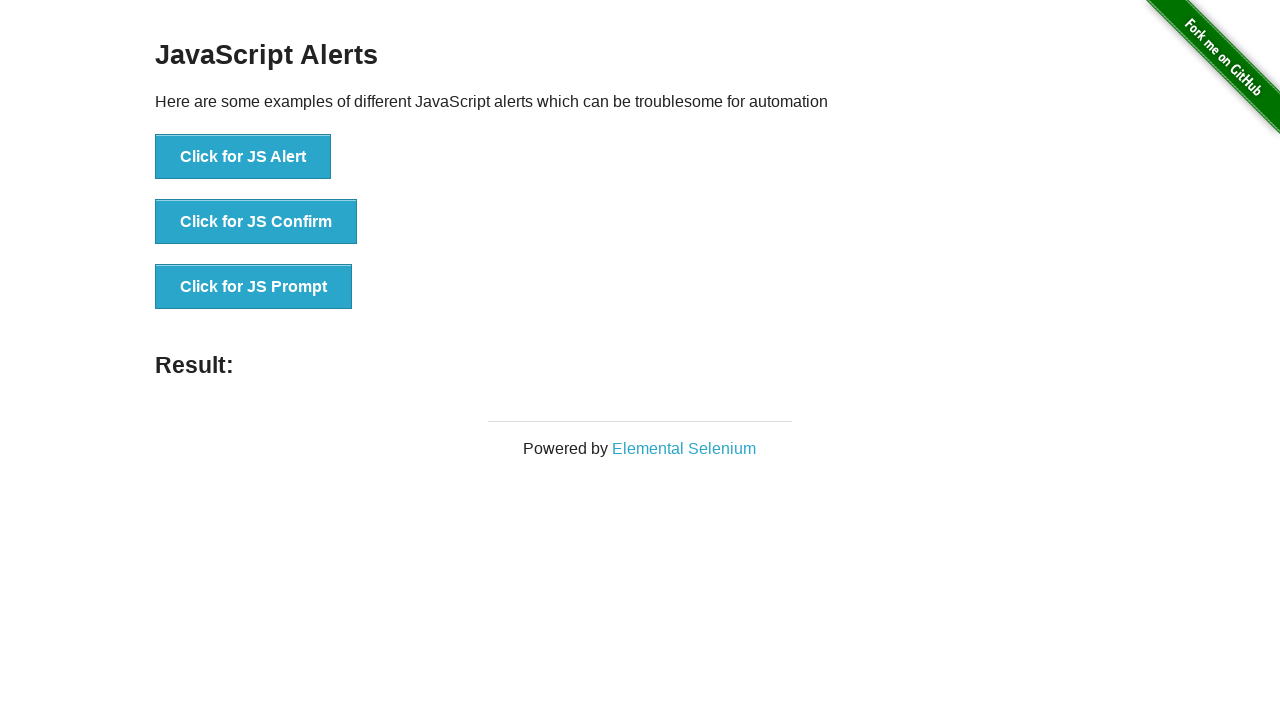

Clicked the confirm button to trigger JavaScript confirm dialog at (256, 222) on xpath=//button[@onclick='jsConfirm()']
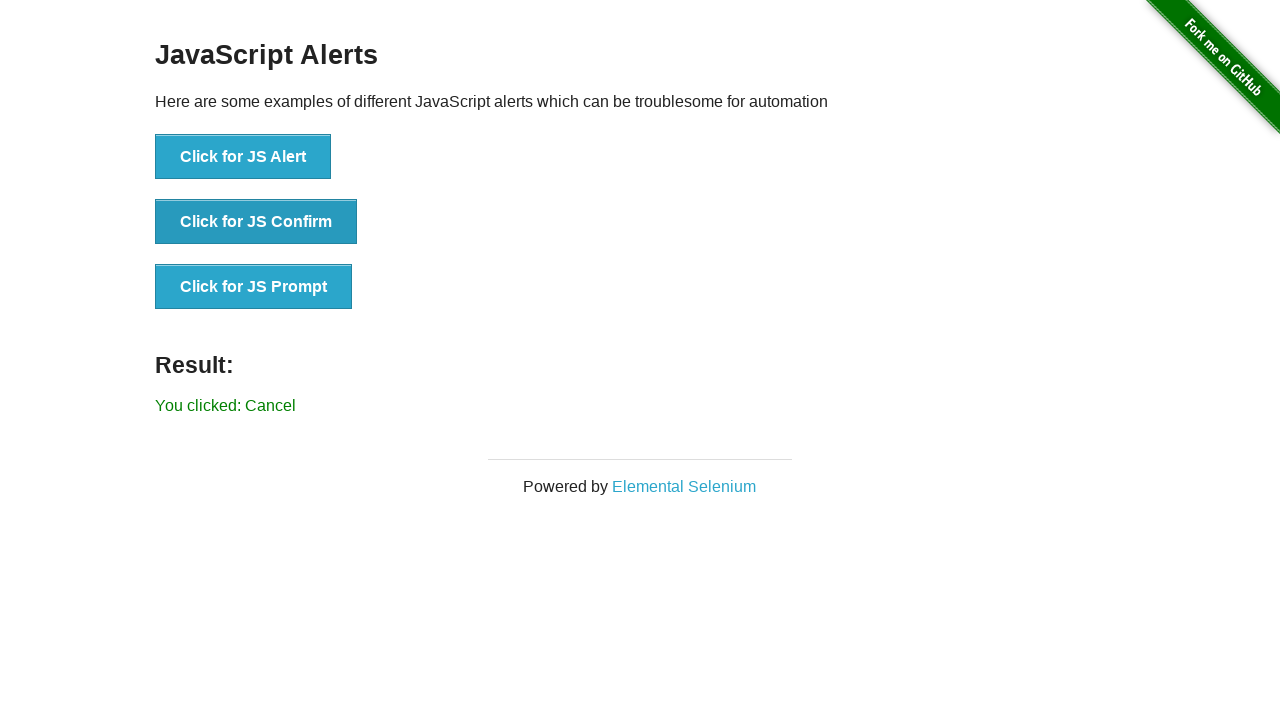

Confirm dialog was dismissed and result text appeared
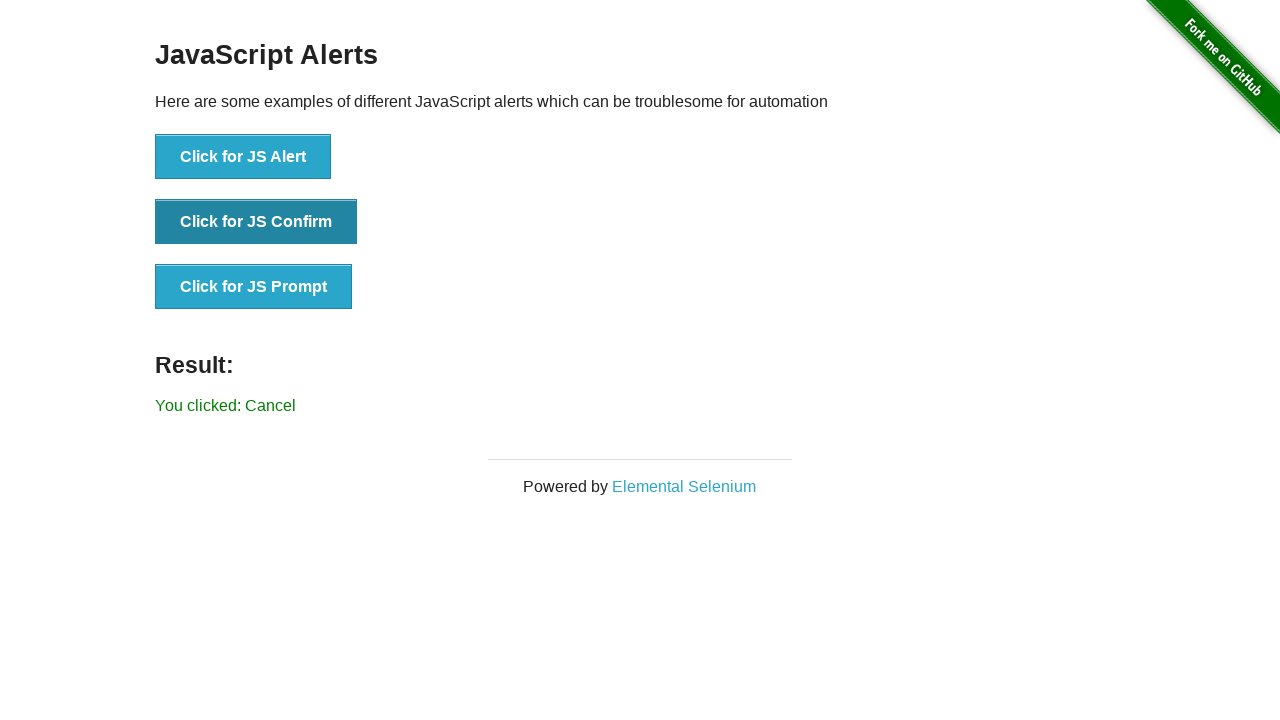

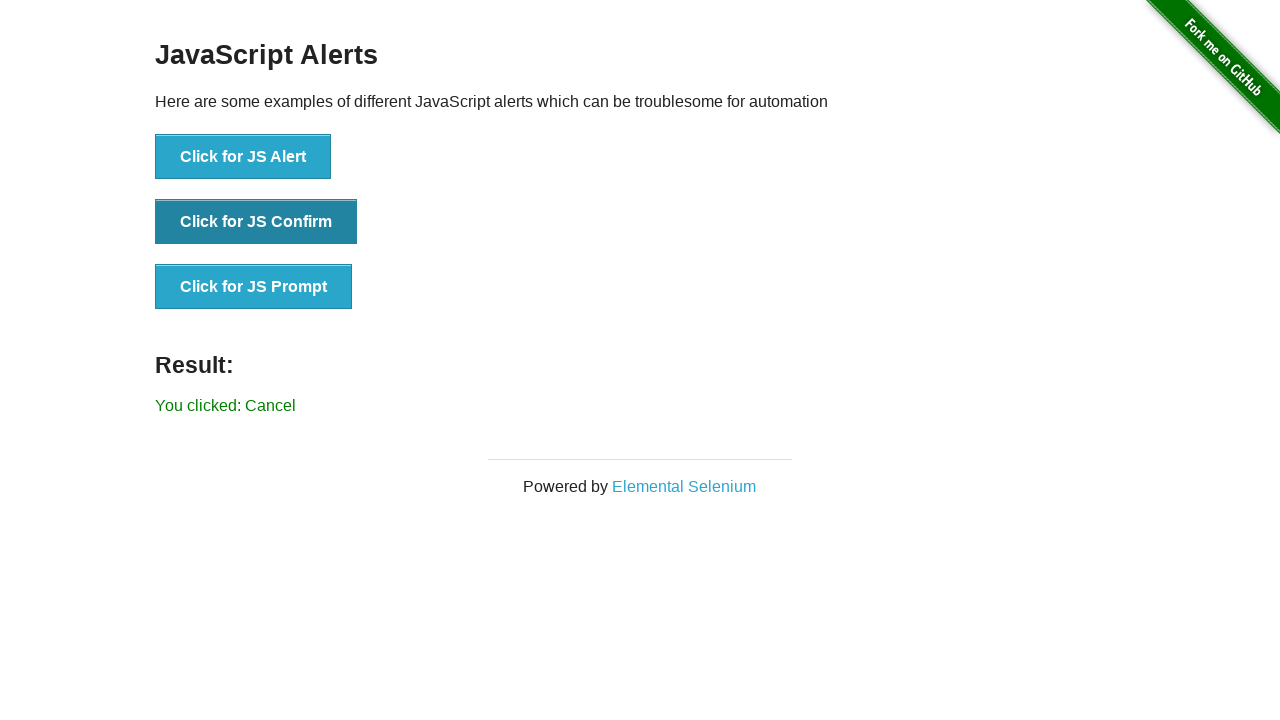